Navigates to the Pappers real estate website homepage and verifies the page loads

Starting URL: https://immobilier.pappers.fr

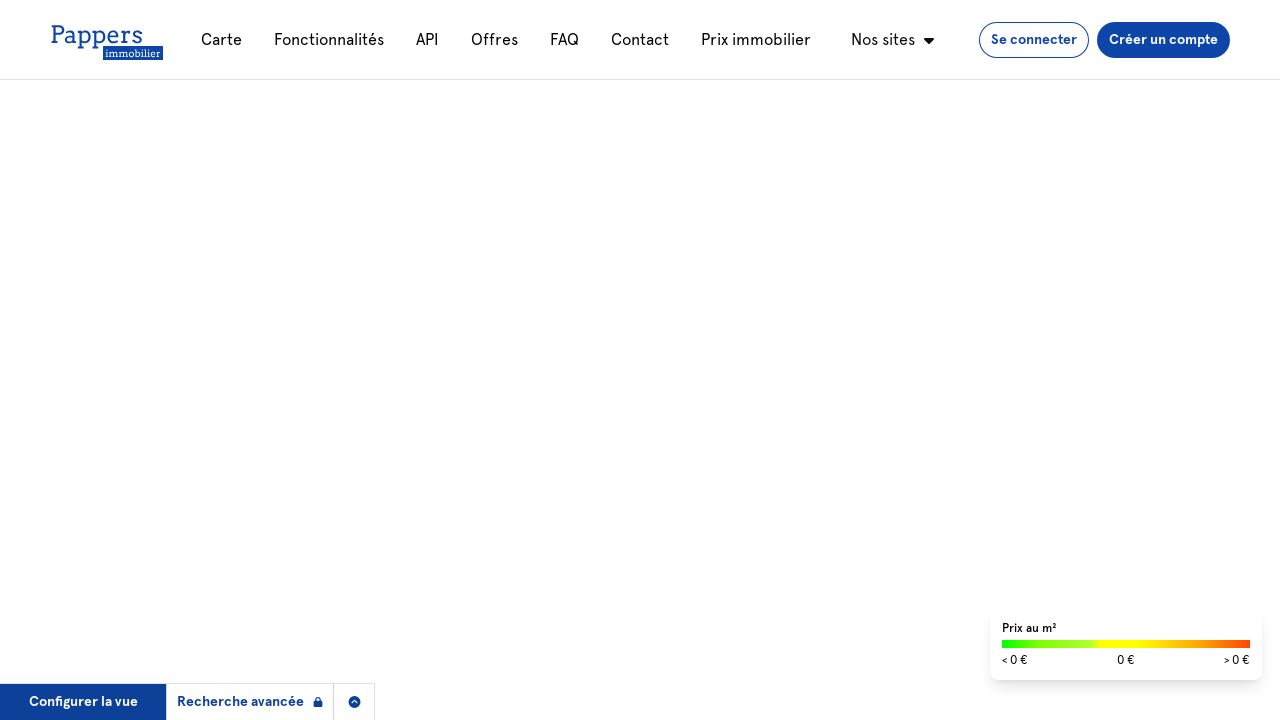

Waited for page DOM content to load on Pappers real estate homepage
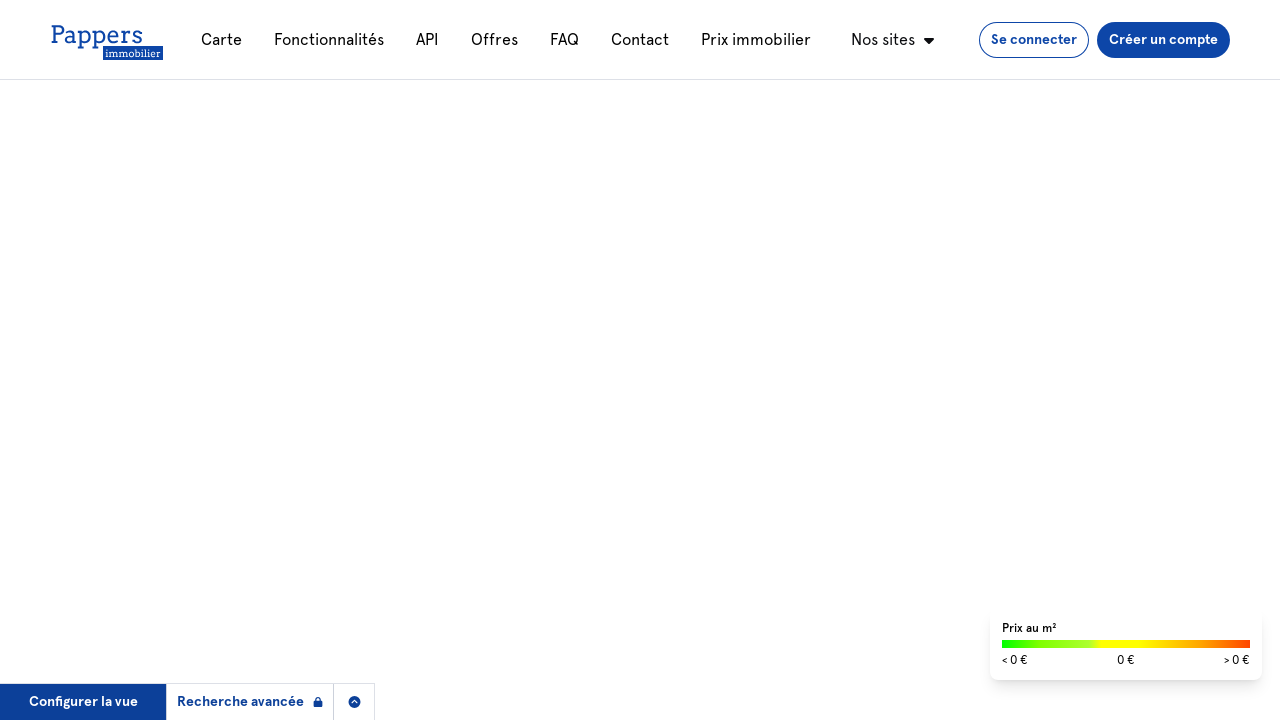

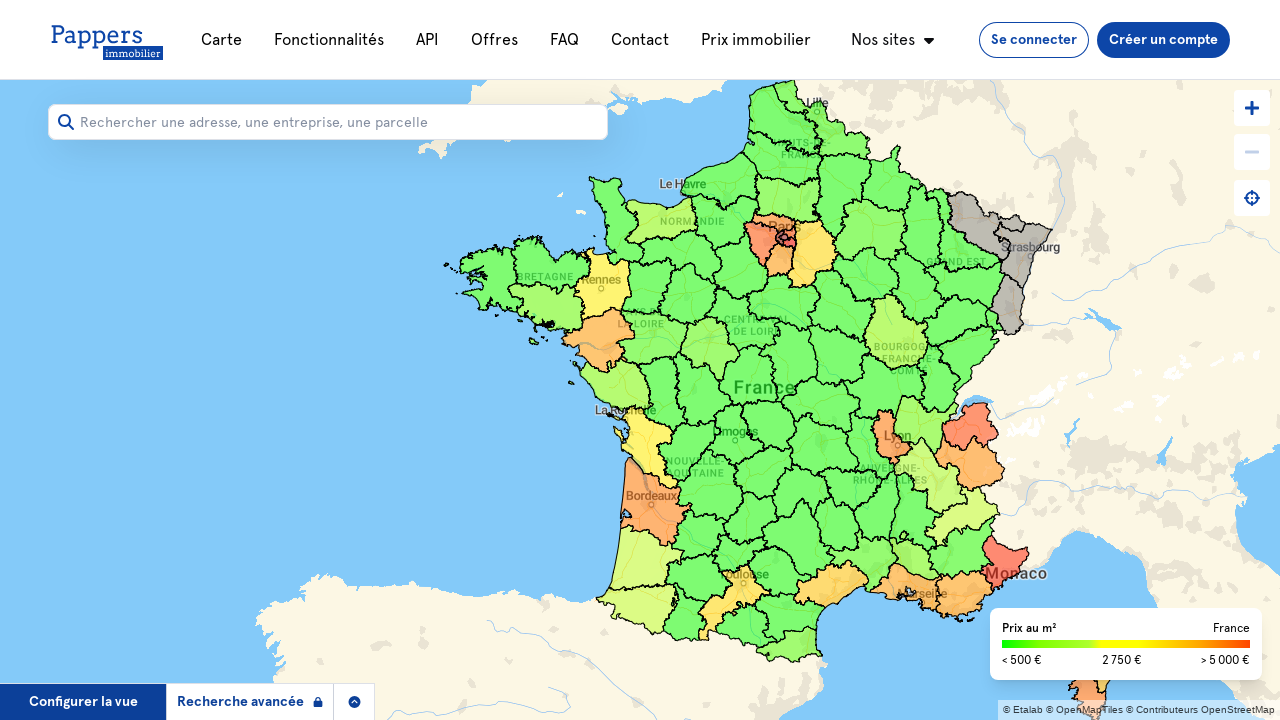